Searches for specific vegetables (Brocolli, Cucumber, Beetroot) on an e-commerce page and adds them to cart

Starting URL: https://rahulshettyacademy.com/seleniumPractise/

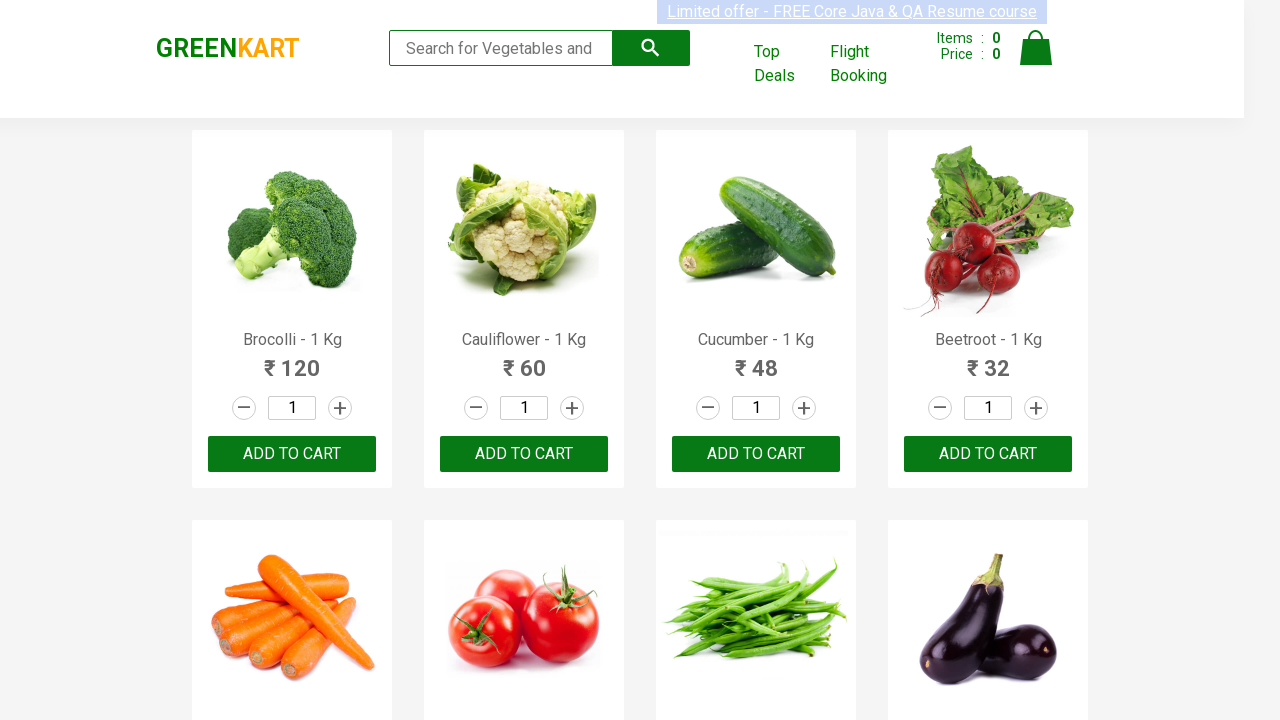

Waited for product names to load on the e-commerce page
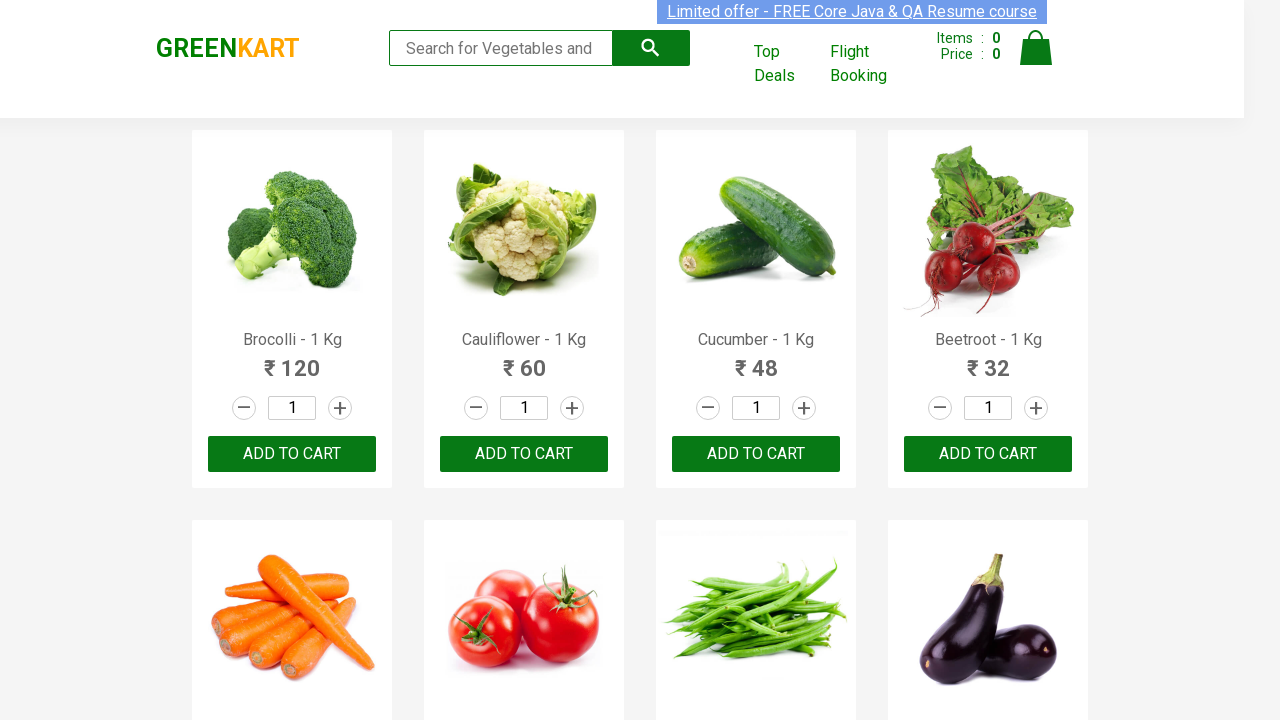

Added 'Brocolli' to cart at (292, 454) on xpath=//div[@class='product-action']/button >> nth=0
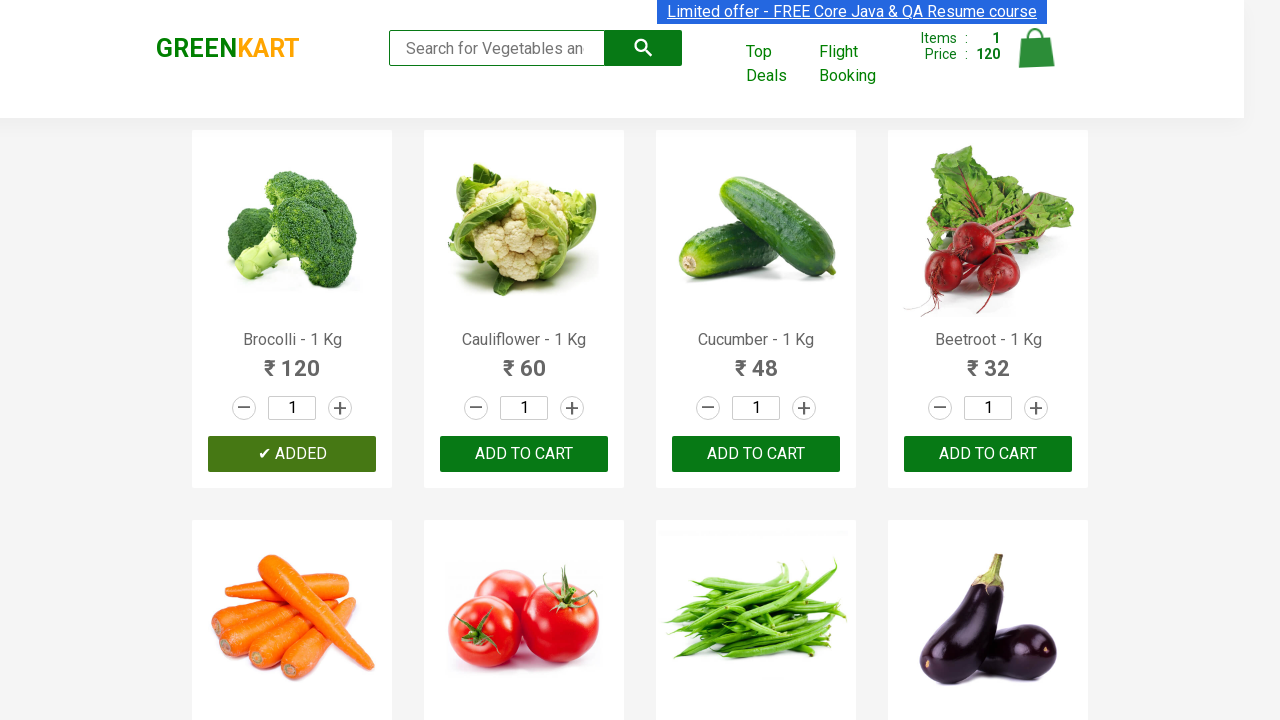

Added 'Cucumber' to cart at (756, 454) on xpath=//div[@class='product-action']/button >> nth=2
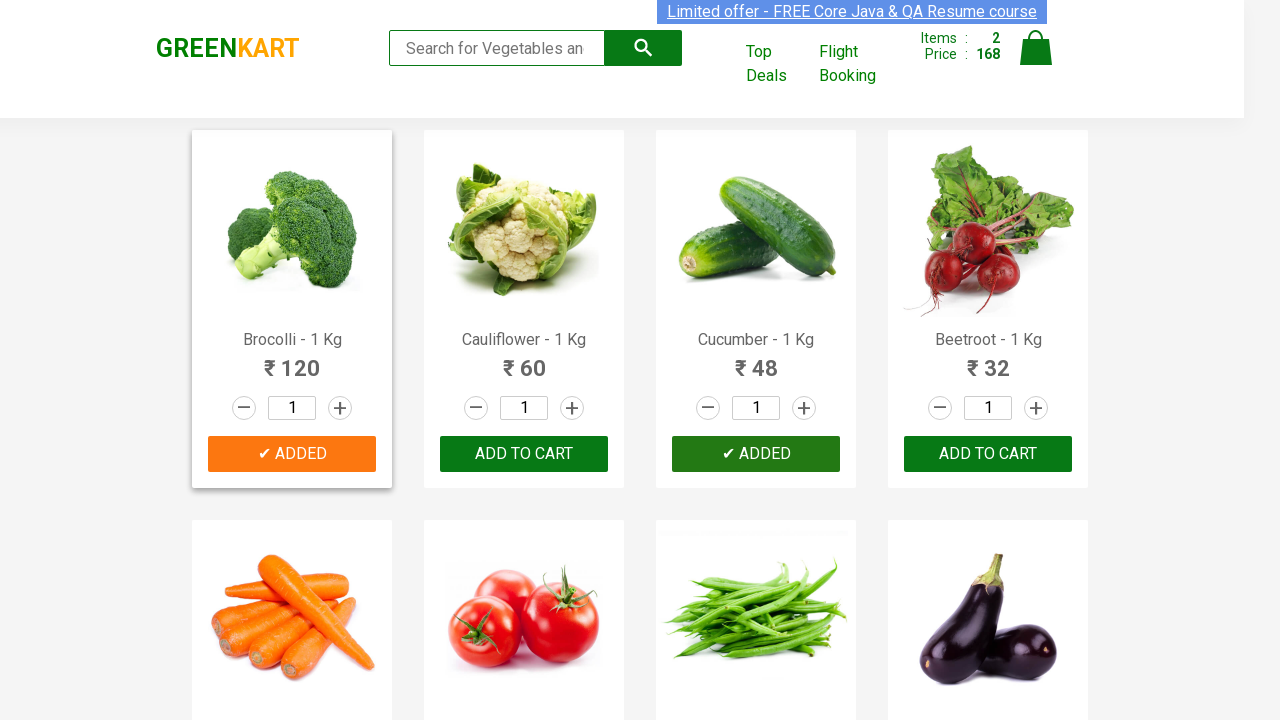

Added 'Beetroot' to cart at (988, 454) on xpath=//div[@class='product-action']/button >> nth=3
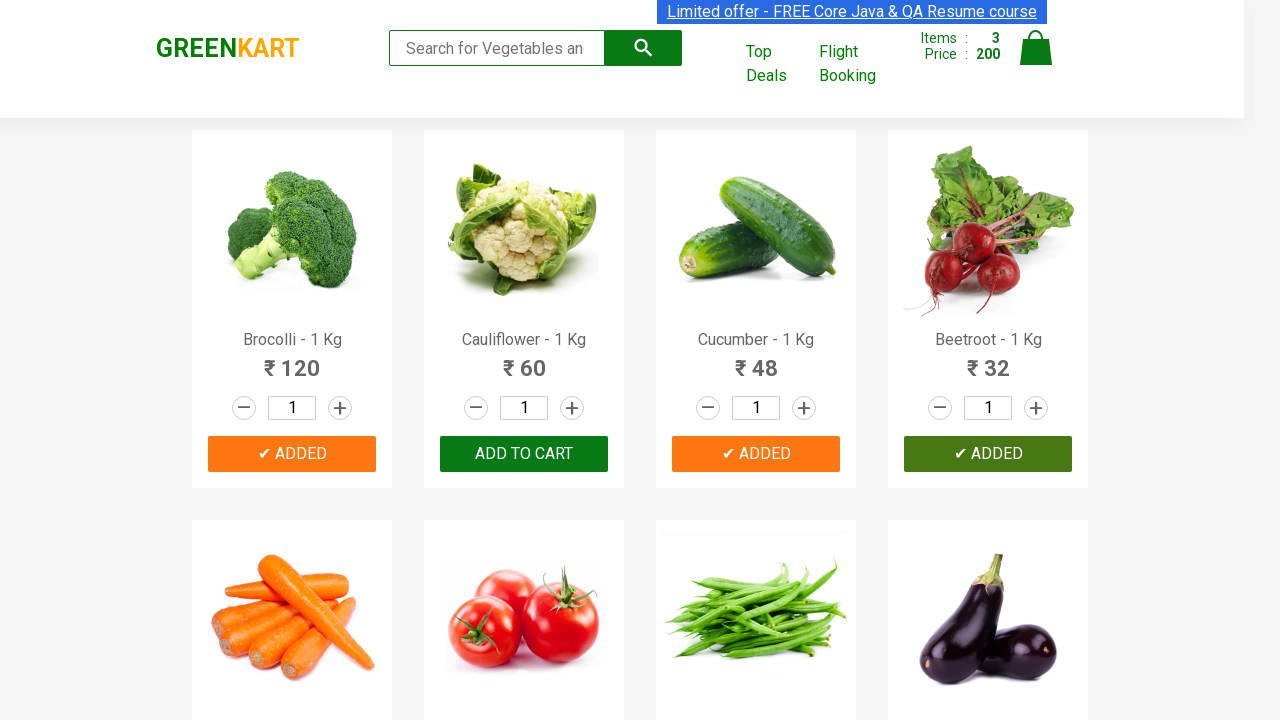

All 3 vegetables (Brocolli, Cucumber, Beetroot) successfully added to cart
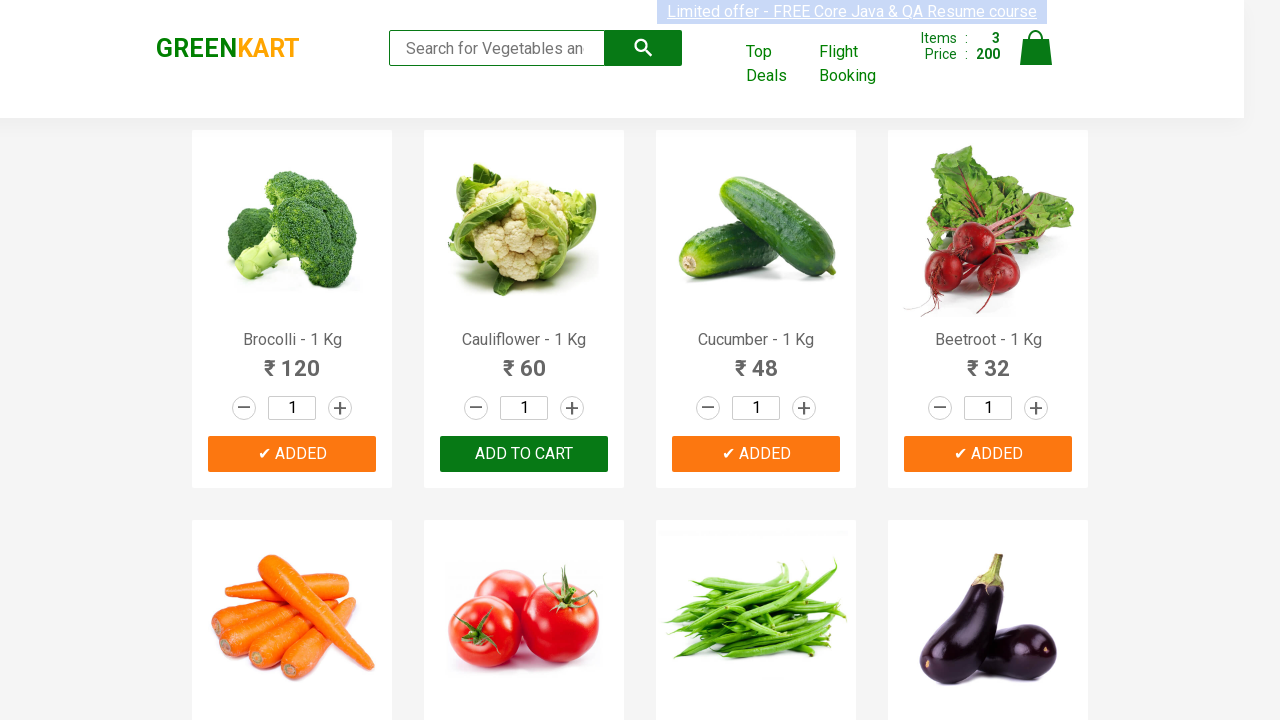

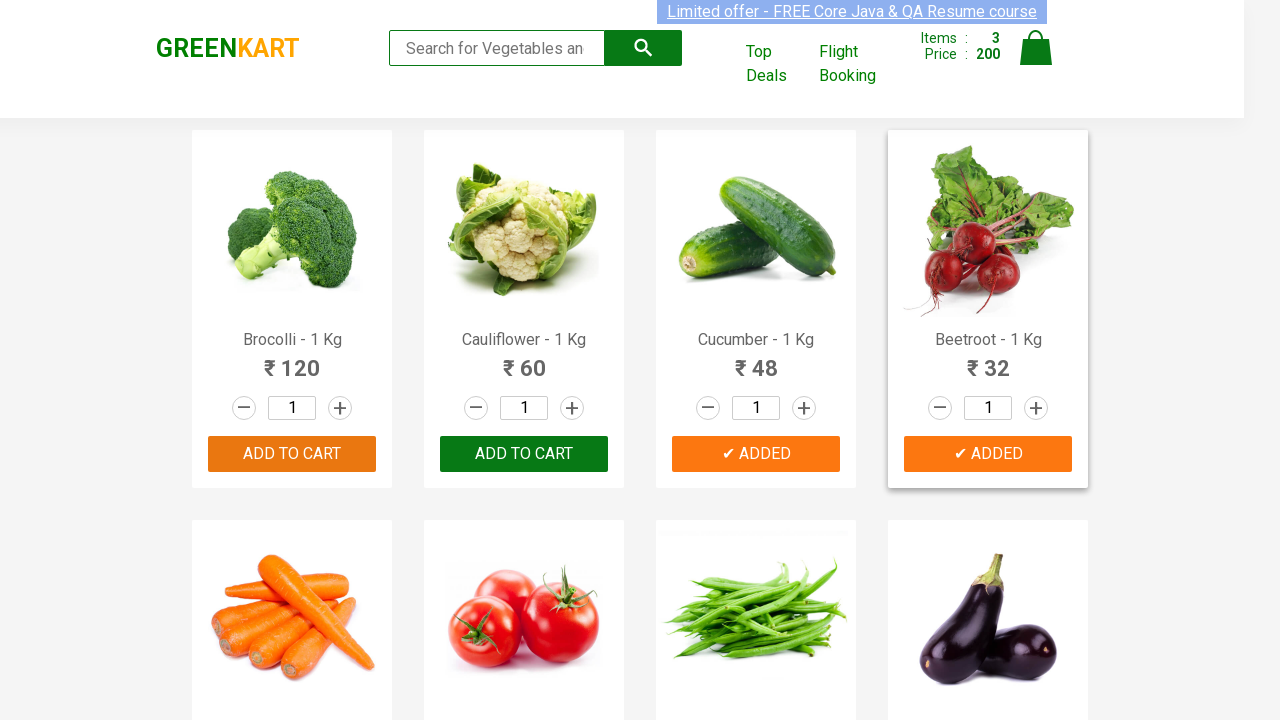